Tests file download functionality by navigating to a download page and clicking on the first download link to trigger an automatic file download.

Starting URL: https://the-internet.herokuapp.com/download

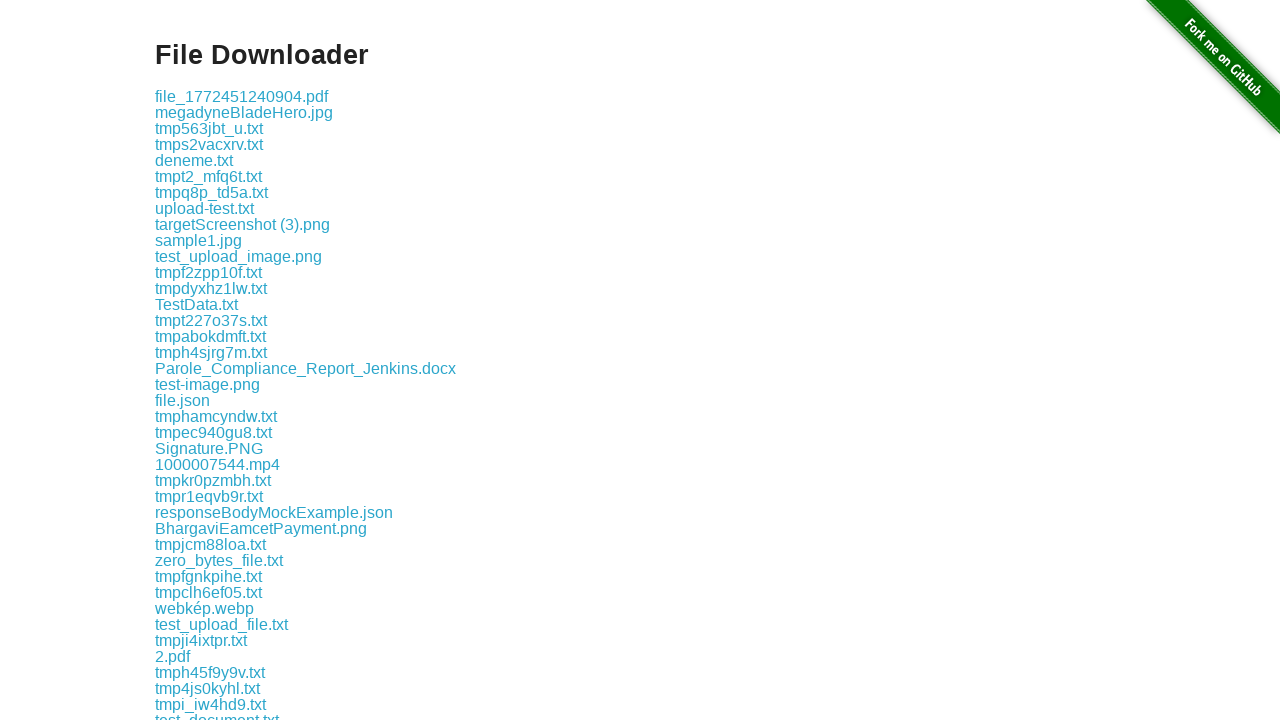

Clicked the first download link to trigger file download at (242, 96) on .example a
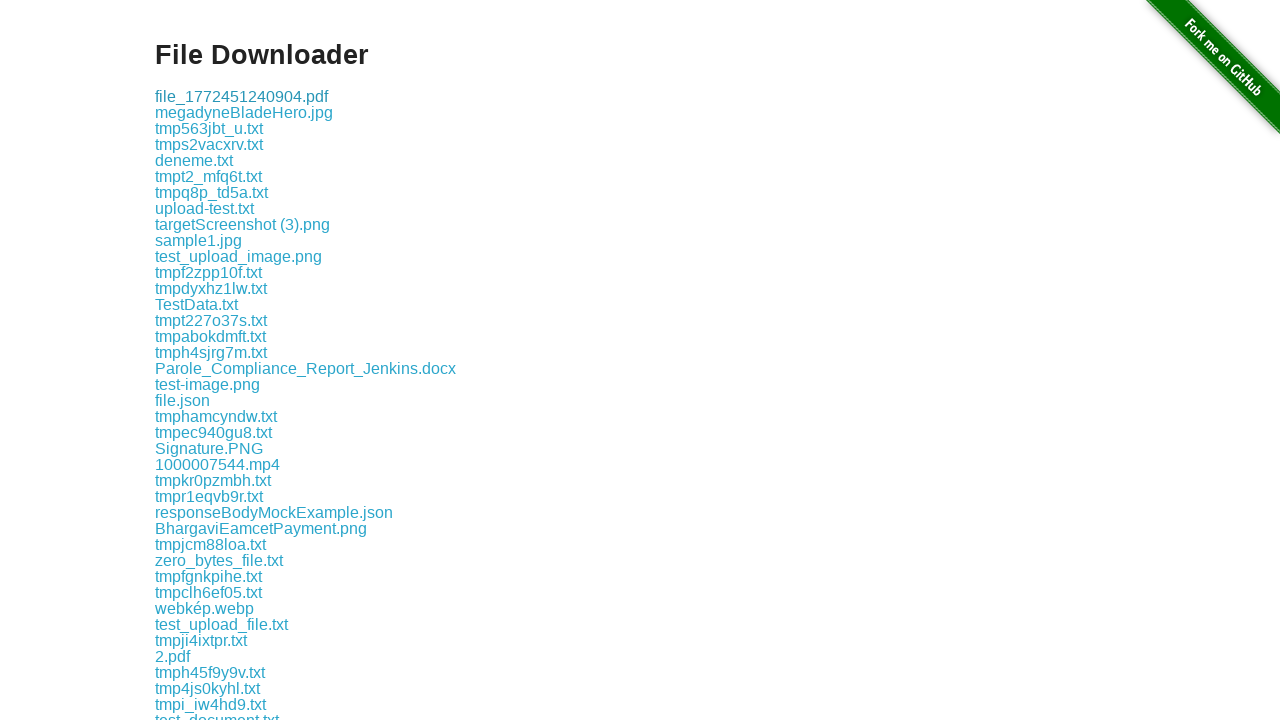

Waited 2 seconds for download to complete
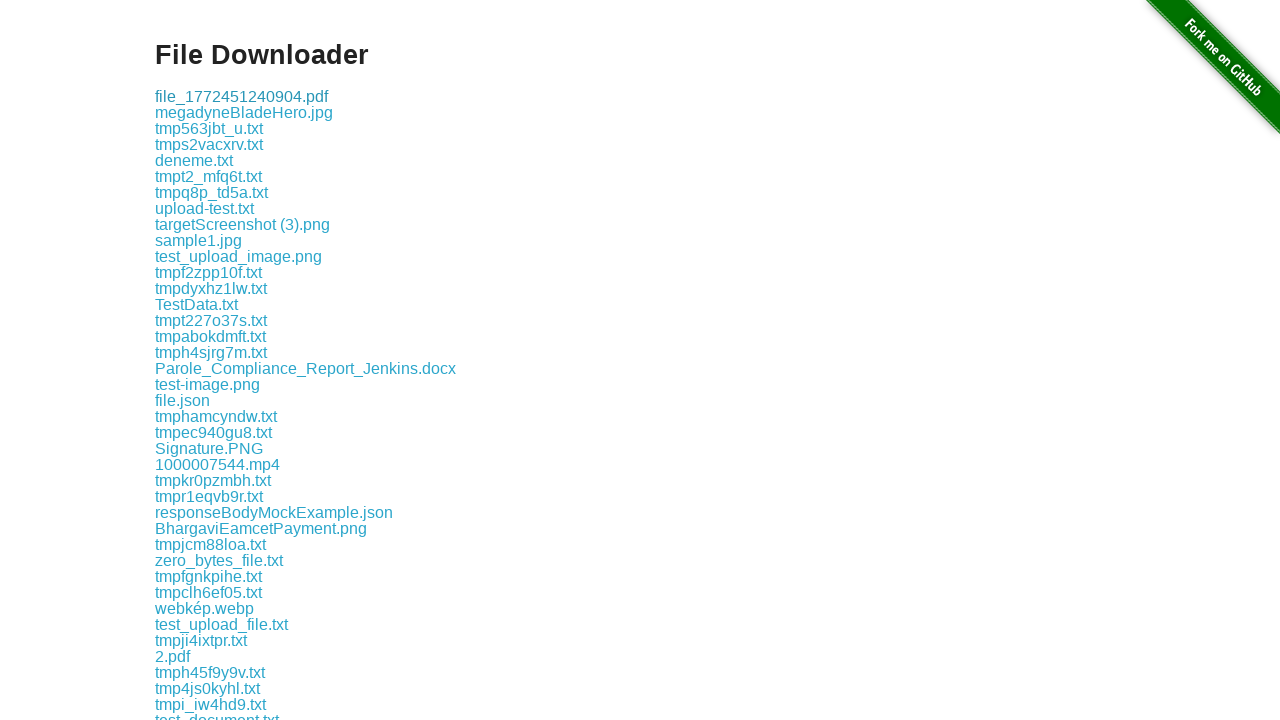

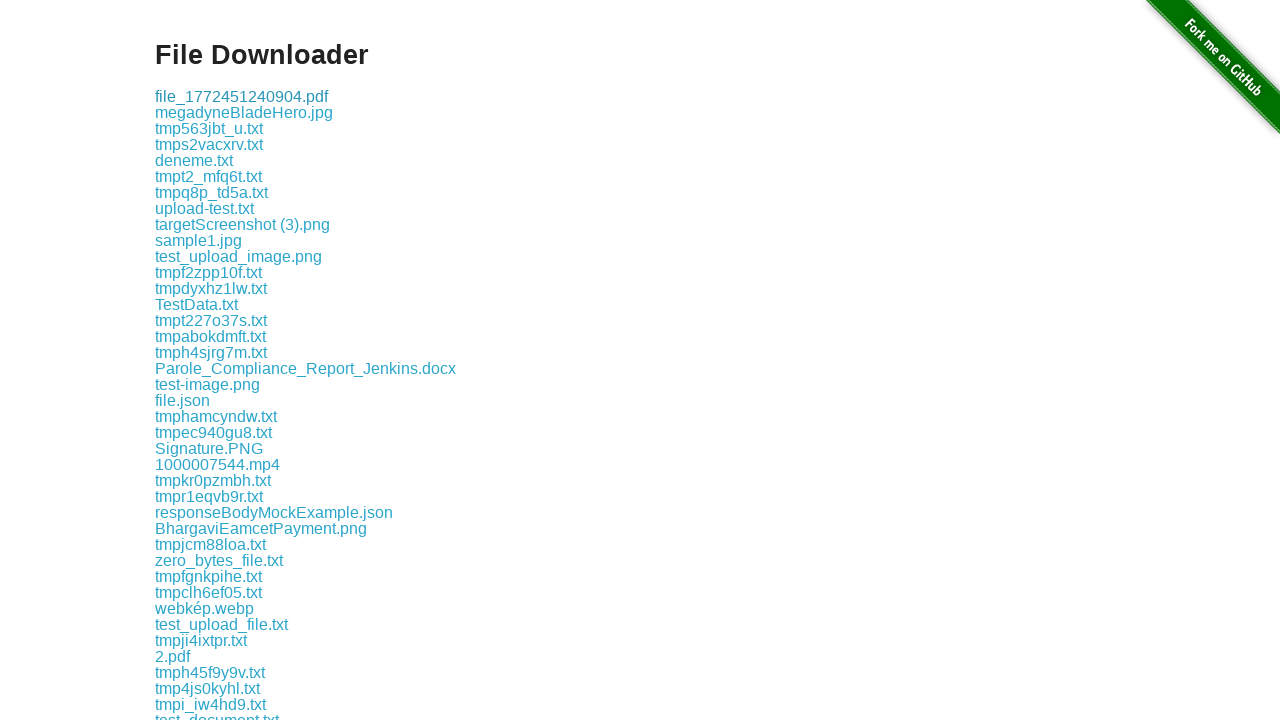